Tests a registration form by filling in first name, last name, and email fields, then submitting the form and verifying the success message.

Starting URL: http://suninjuly.github.io/registration1.html

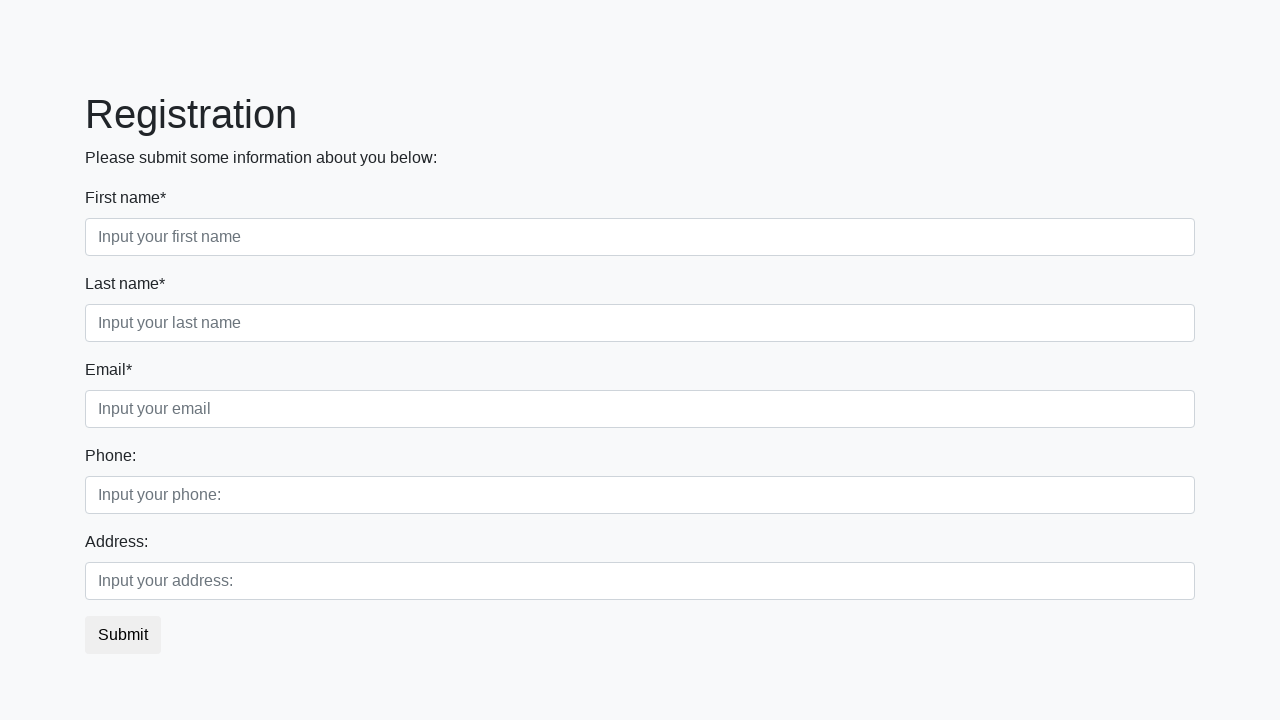

Navigated to registration form page
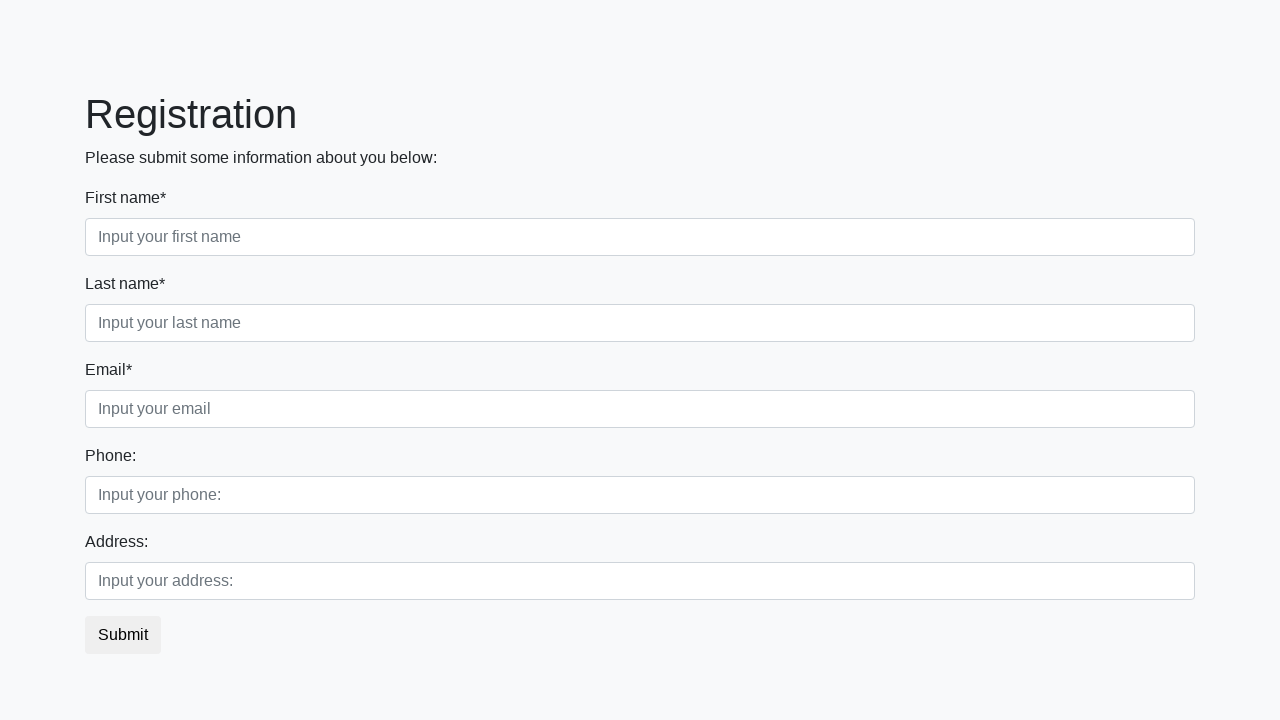

Filled first name field with 'Ivan' on .first_block .first
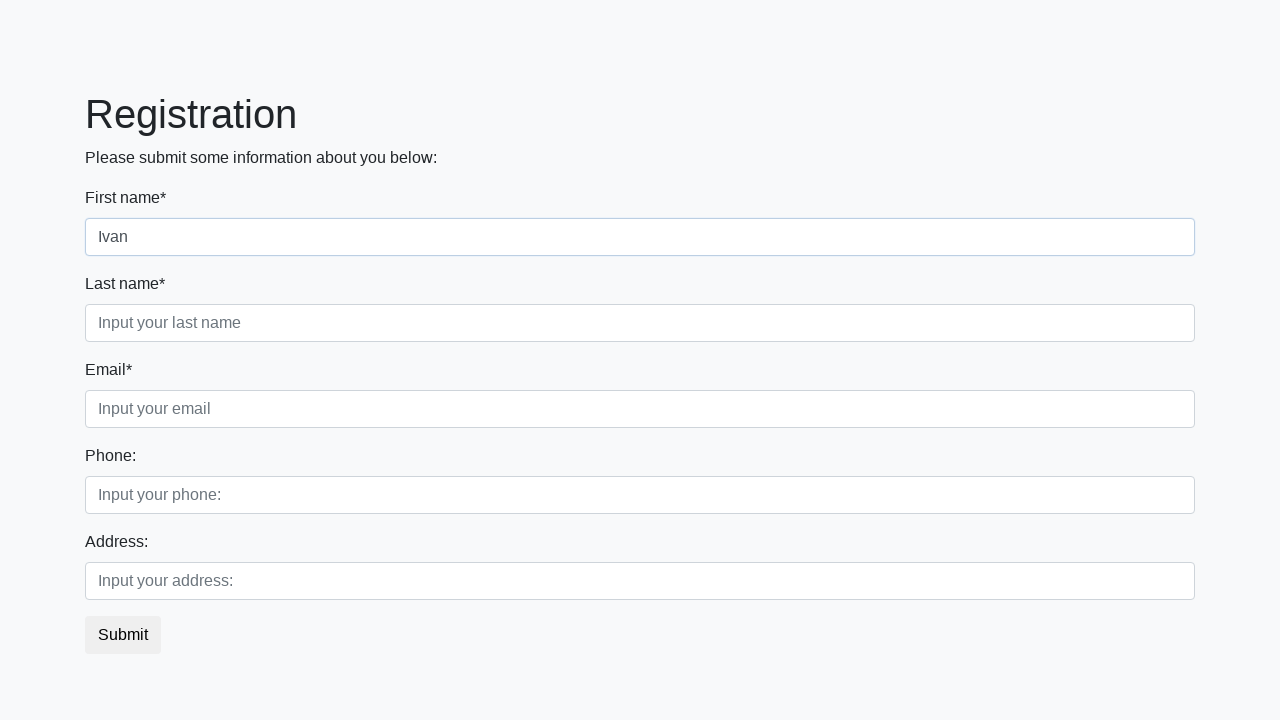

Filled last name field with 'Petrov' on .first_block .second
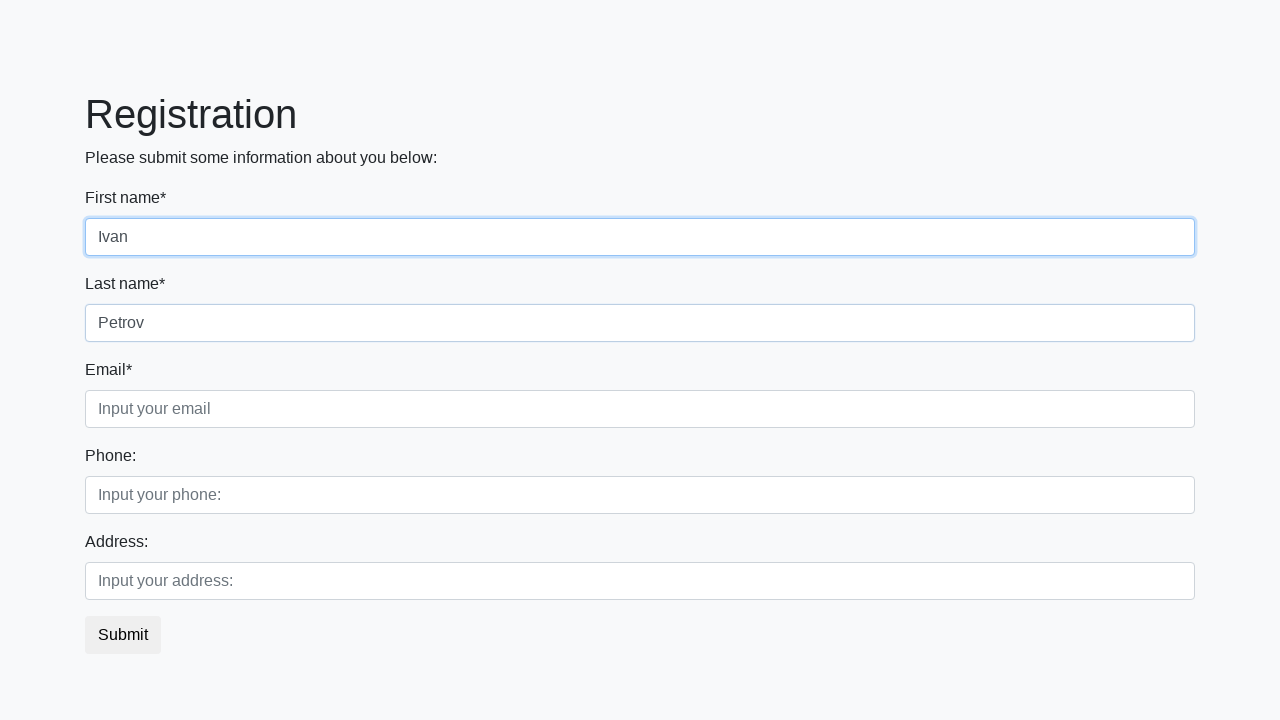

Filled email field with 'testuser@example.com' on .first_block .third
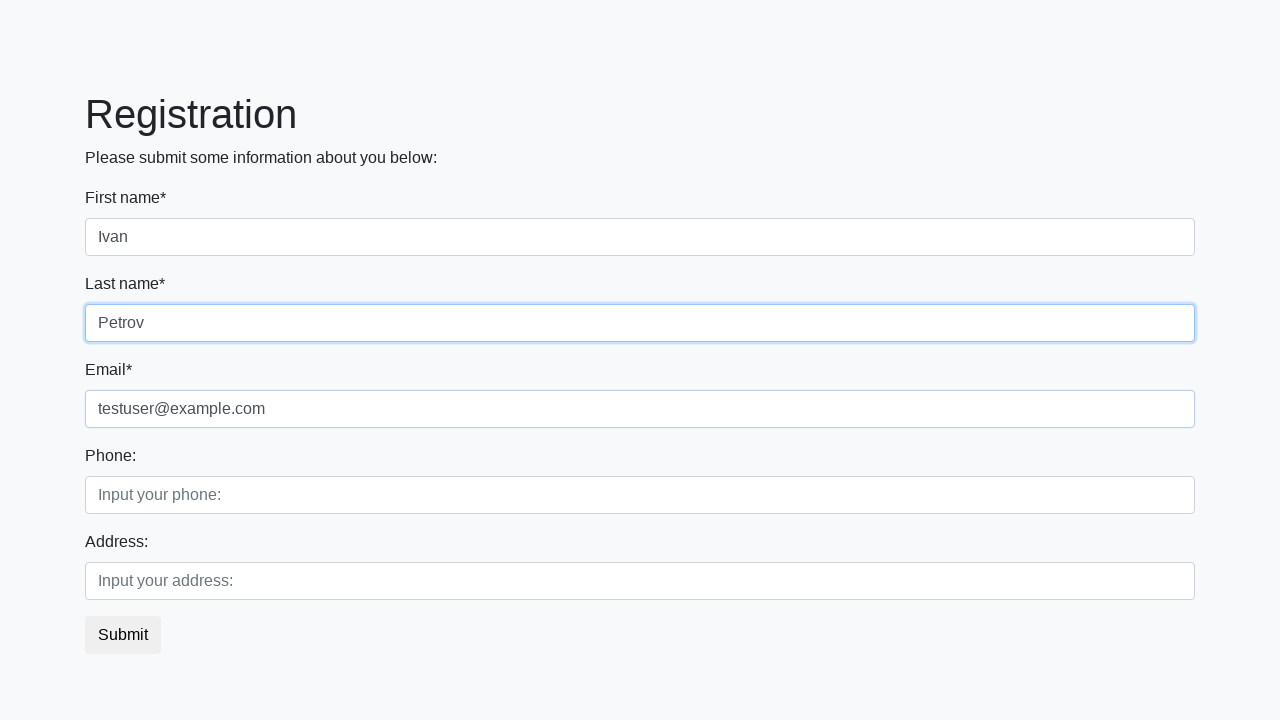

Clicked submit button to register at (123, 635) on button.btn
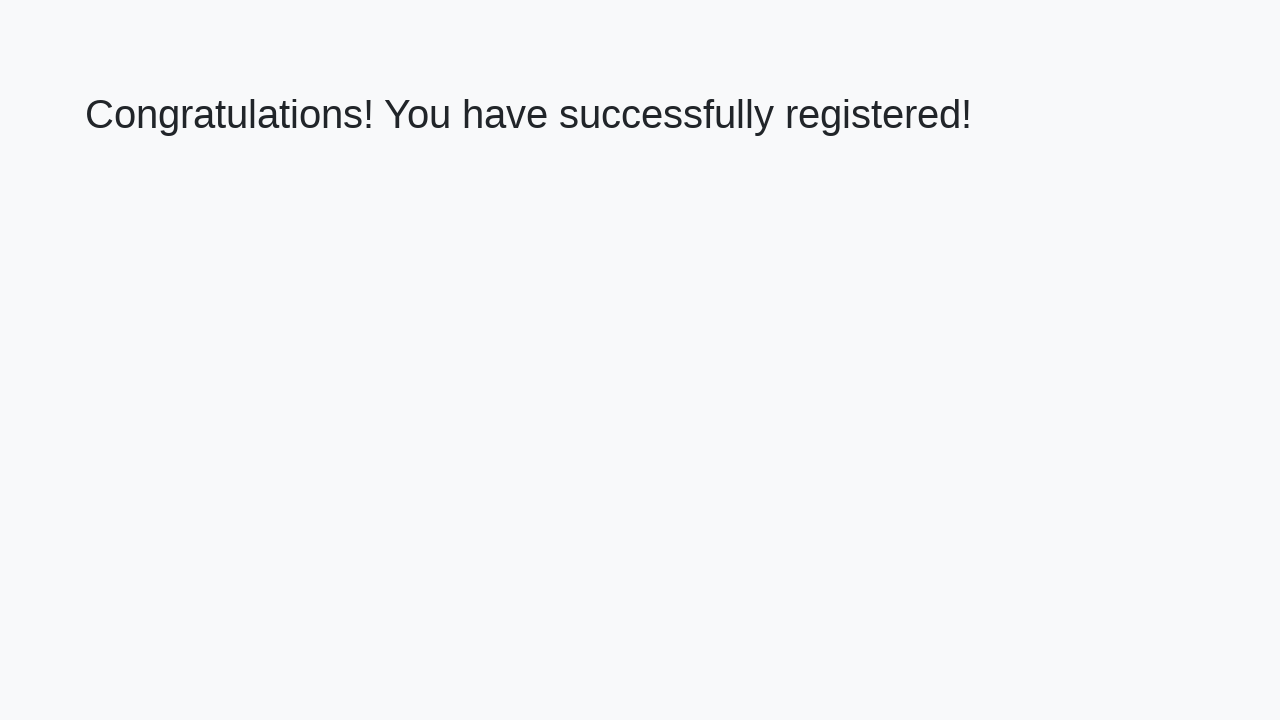

Success message heading loaded
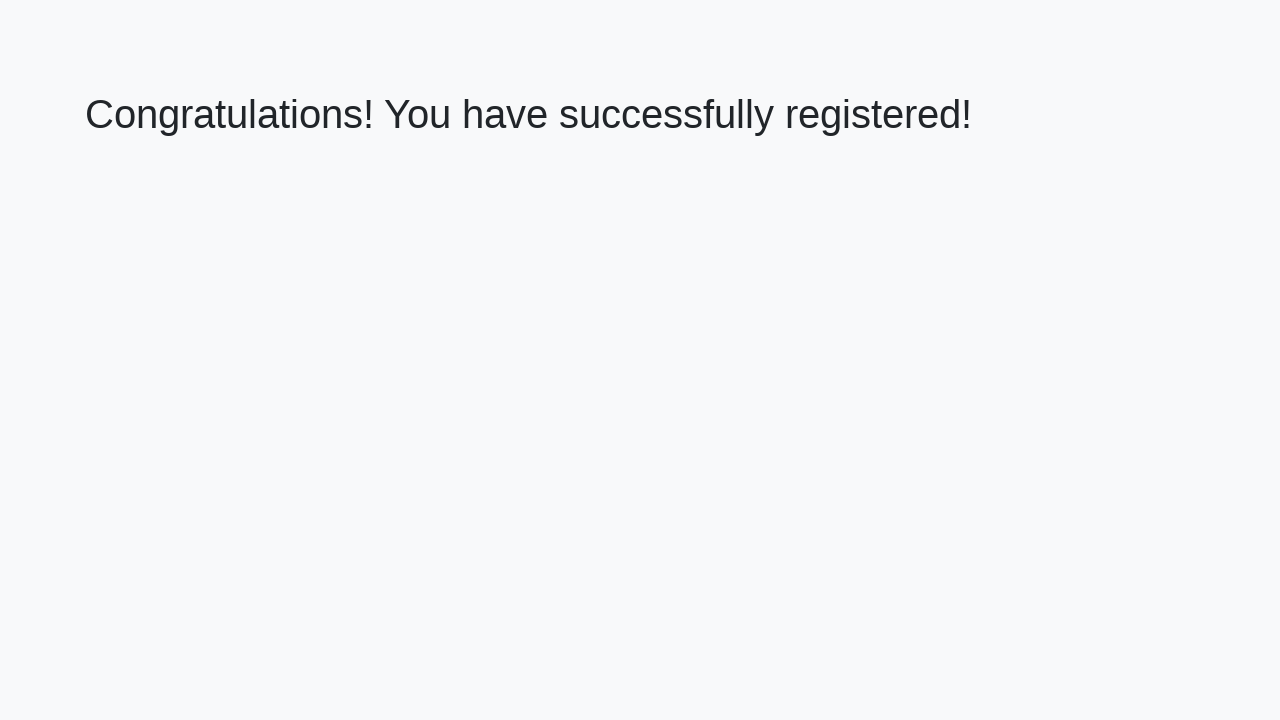

Retrieved success message text
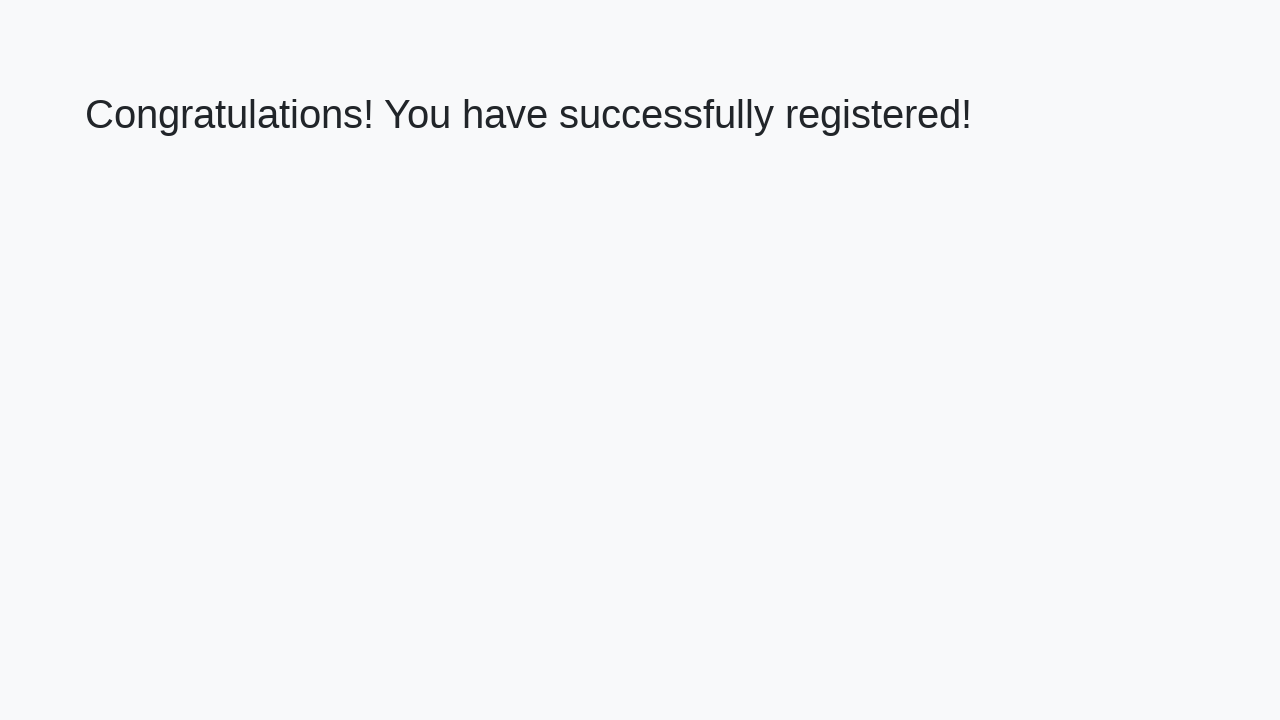

Verified success message: 'Congratulations! You have successfully registered!'
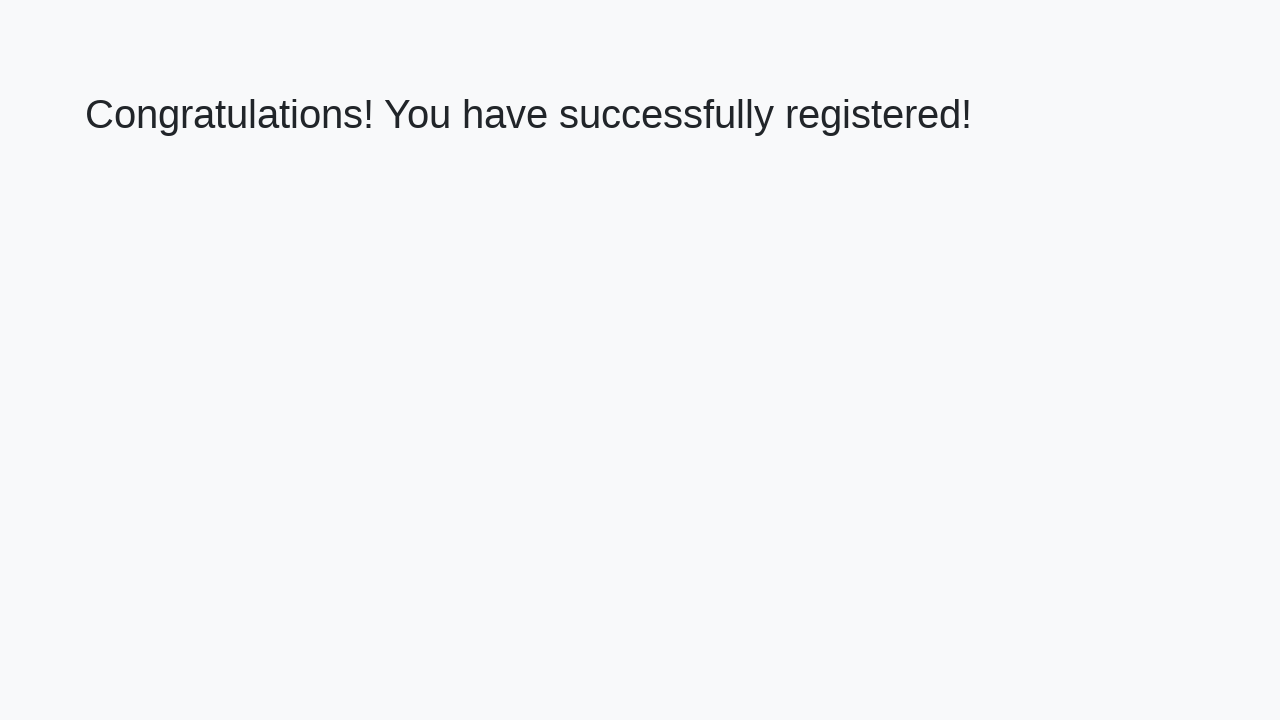

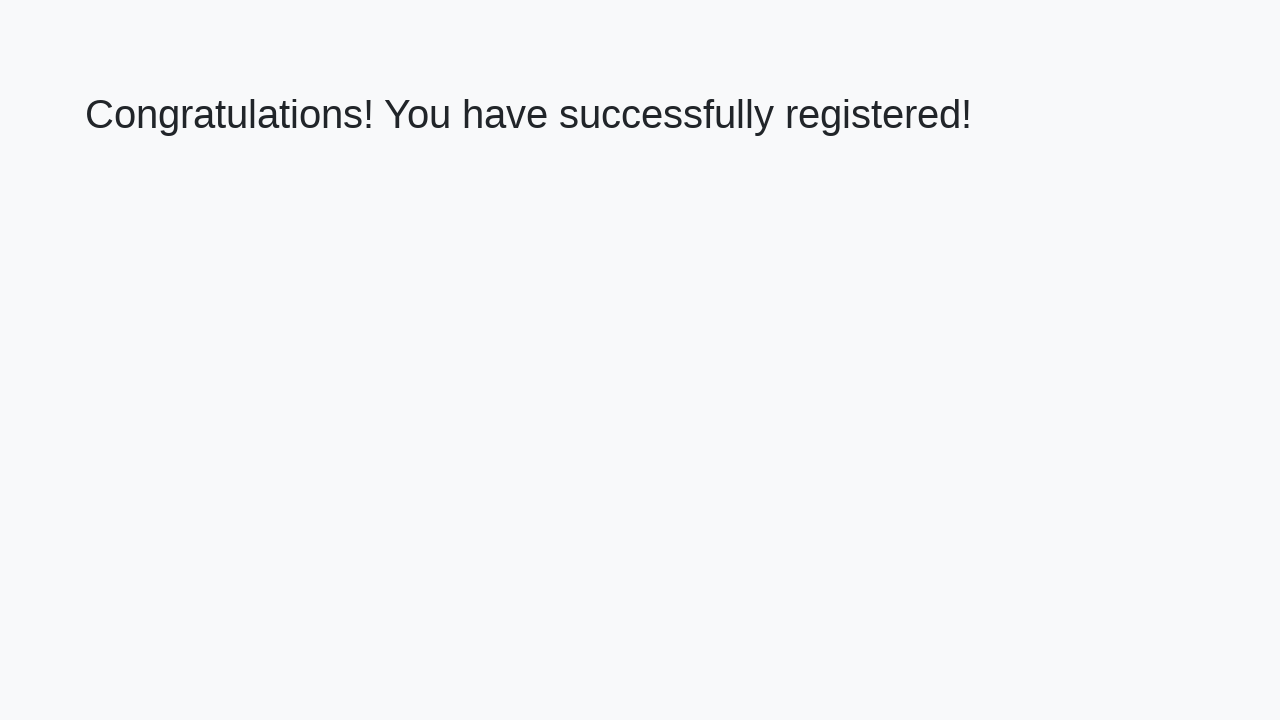